Tests that entering a number above 100 displays the correct error message "Number is too big"

Starting URL: https://kristinek.github.io/site/tasks/enter_a_number

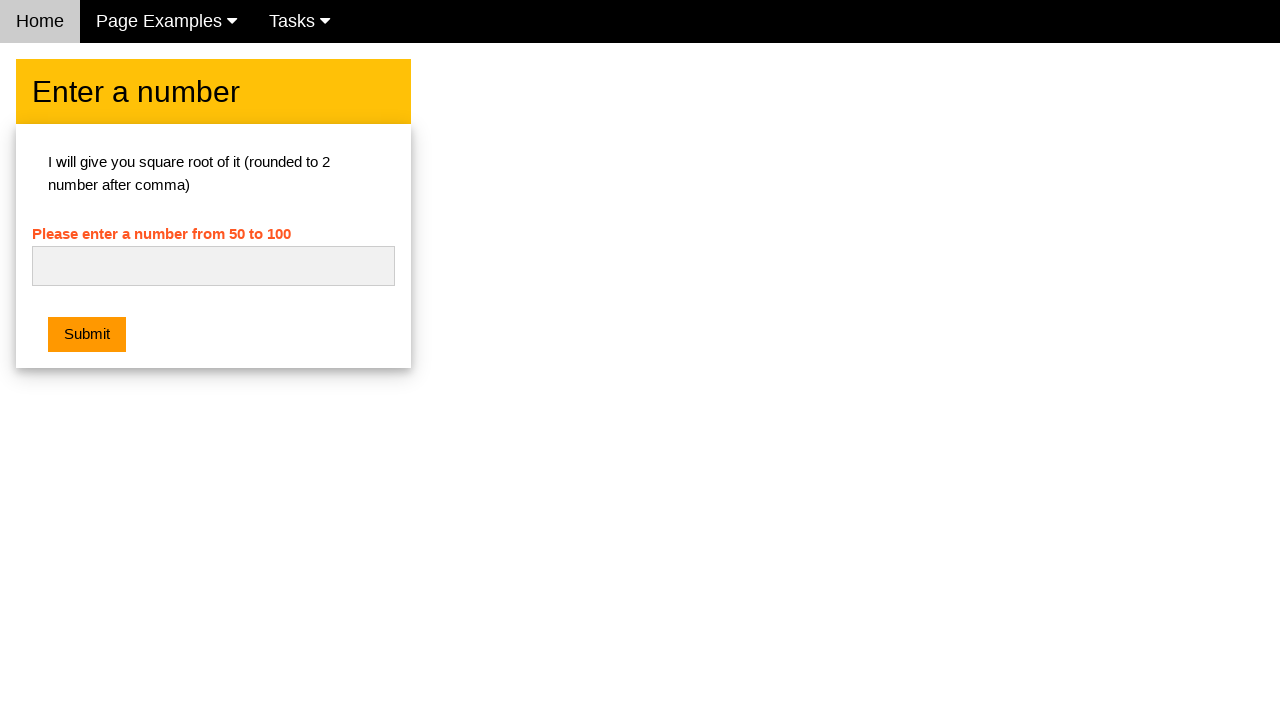

Navigated to the enter a number task page
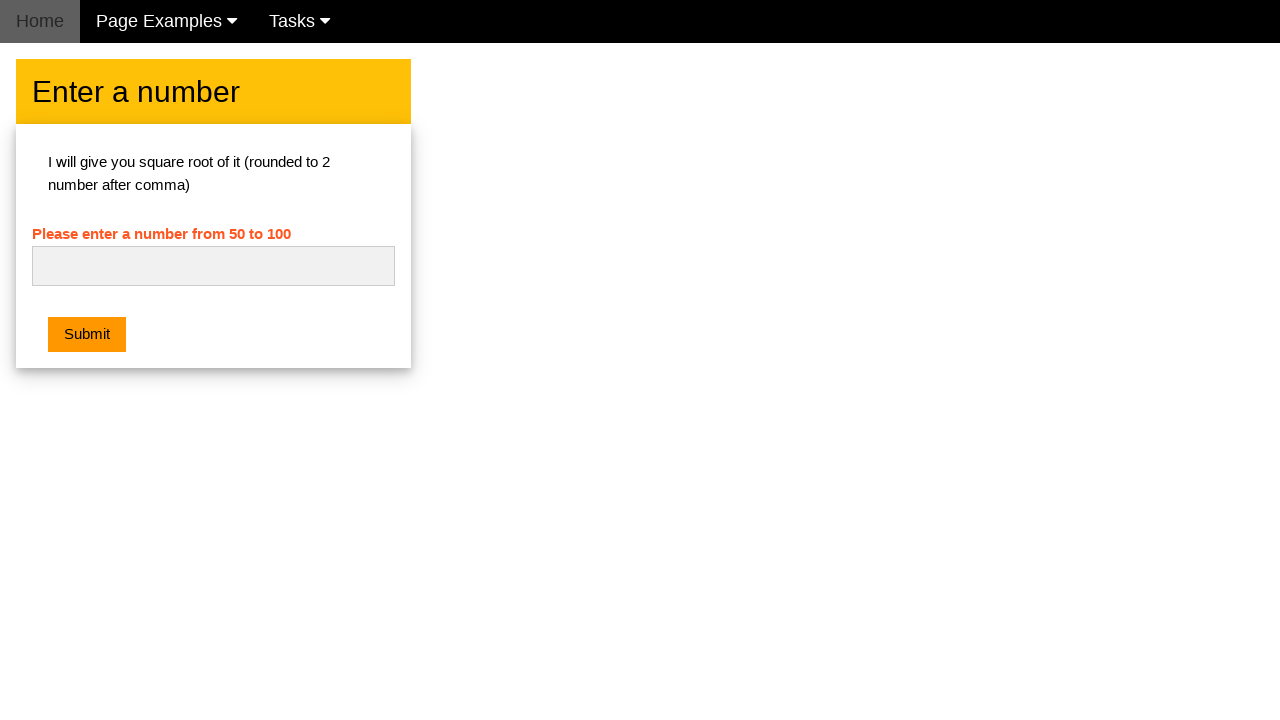

Entered number 111 into the input field on #numb
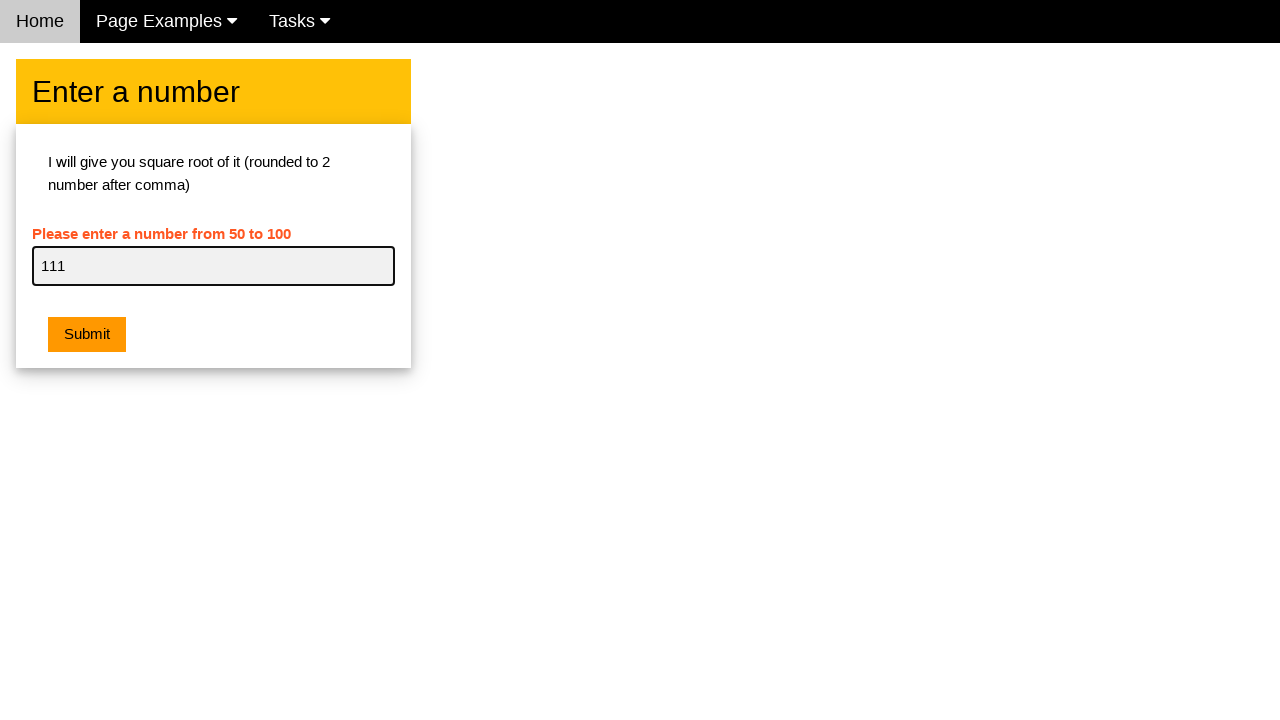

Clicked the submit button at (87, 335) on .w3-orange
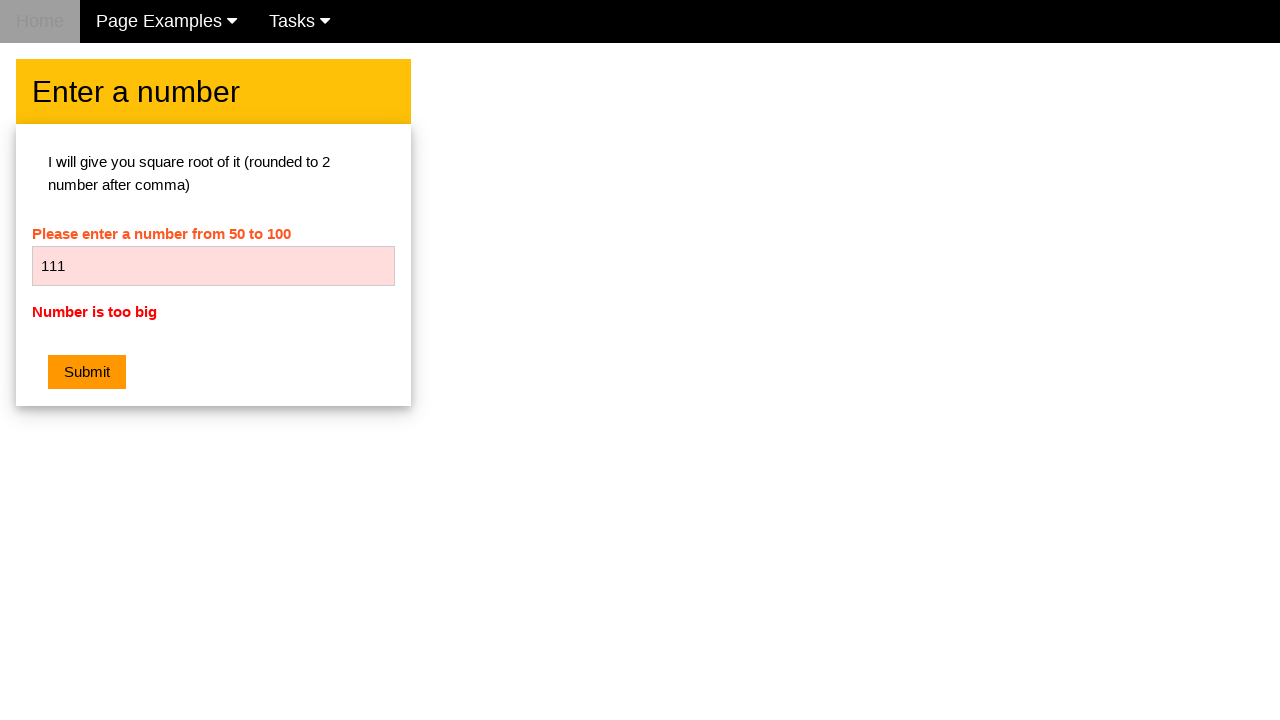

Error message element appeared on page
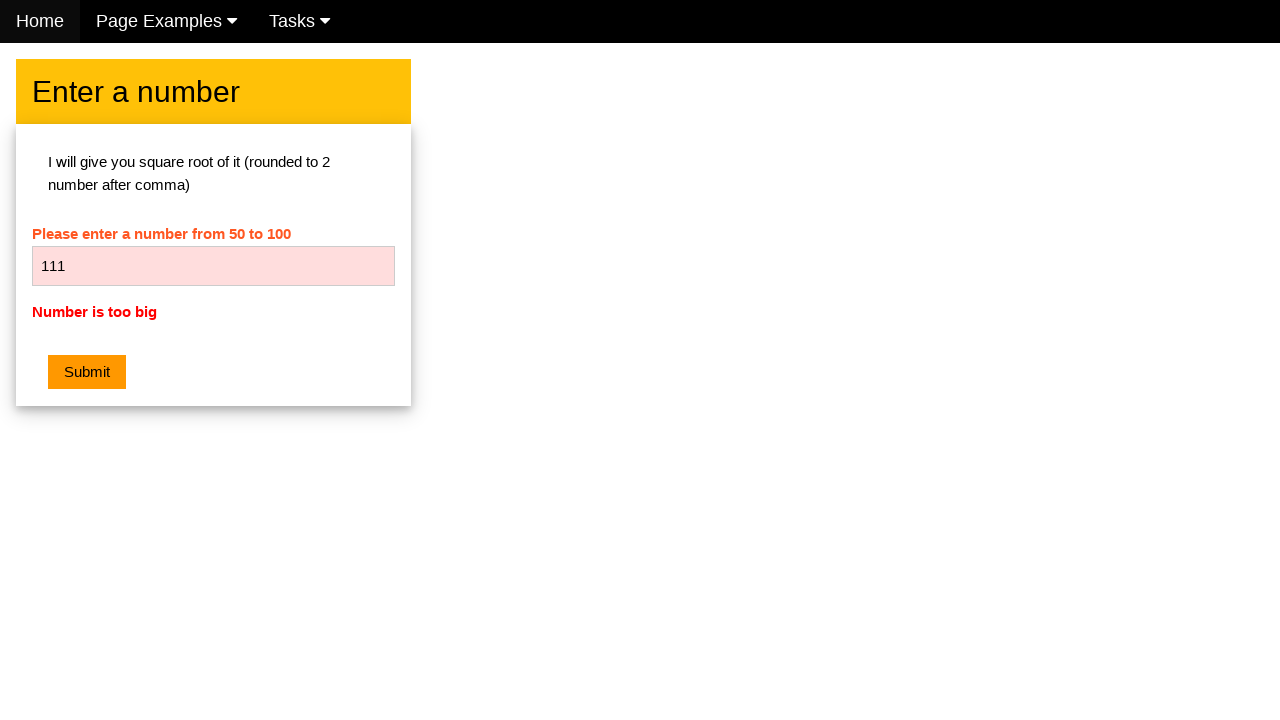

Retrieved error message text: 'Number is too big'
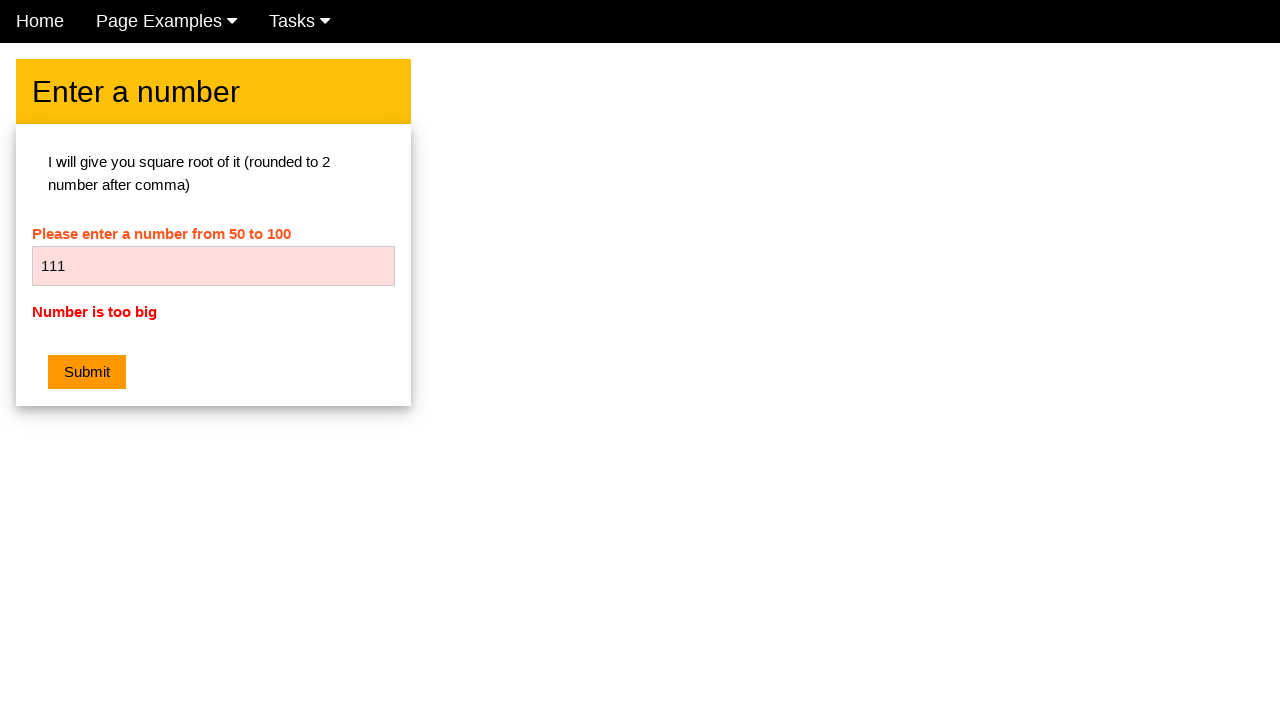

Verified error message is 'Number is too big'
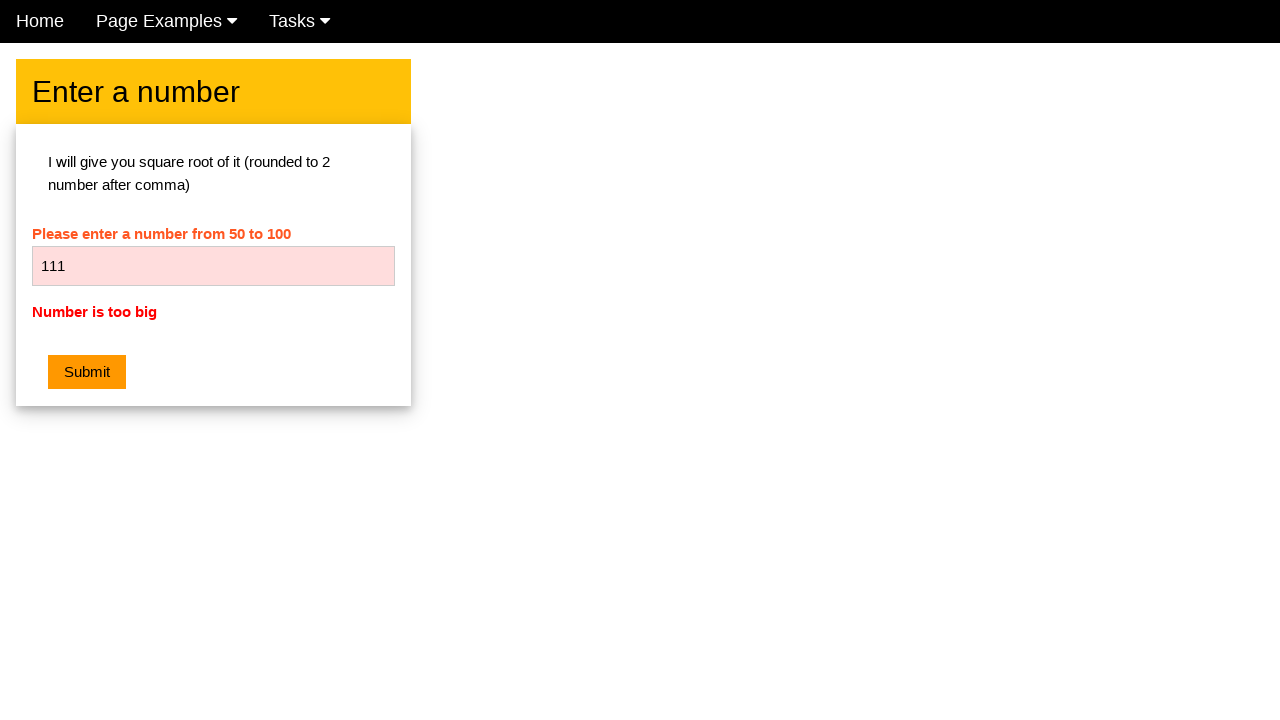

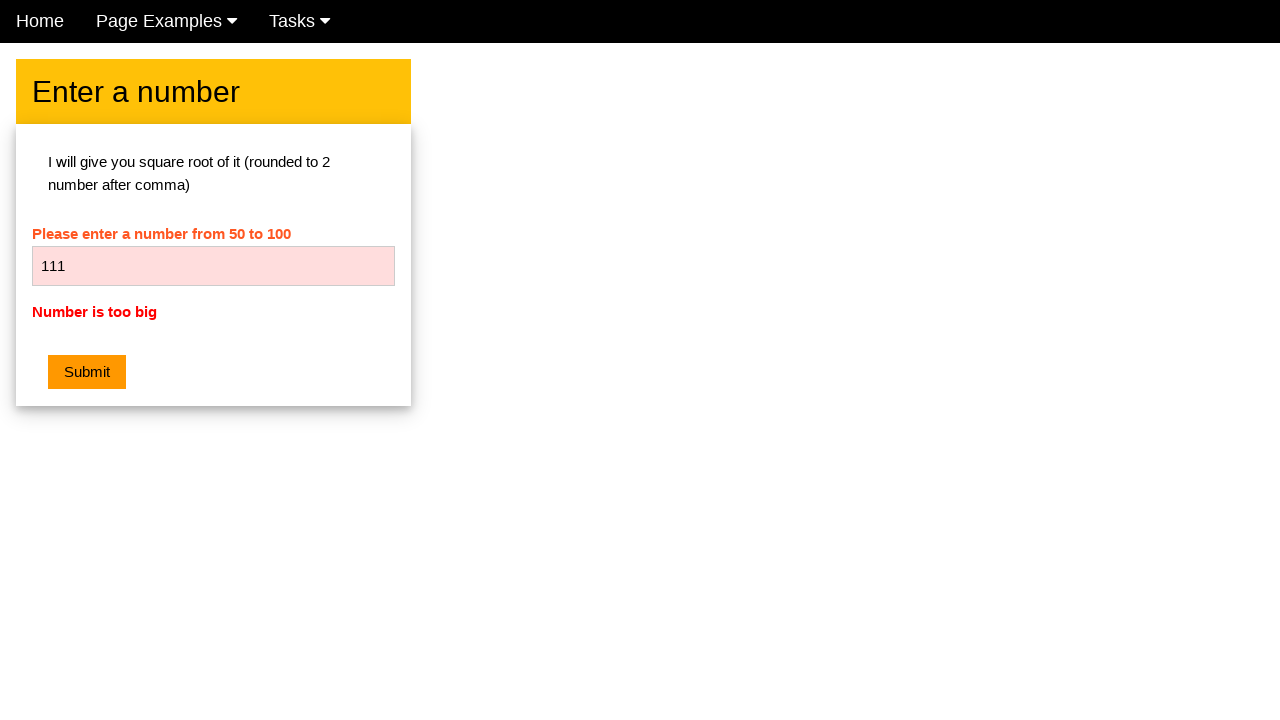